Tests hovering over multiple images in sequence

Starting URL: https://bonigarcia.dev/selenium-webdriver-java/mouse-over.html

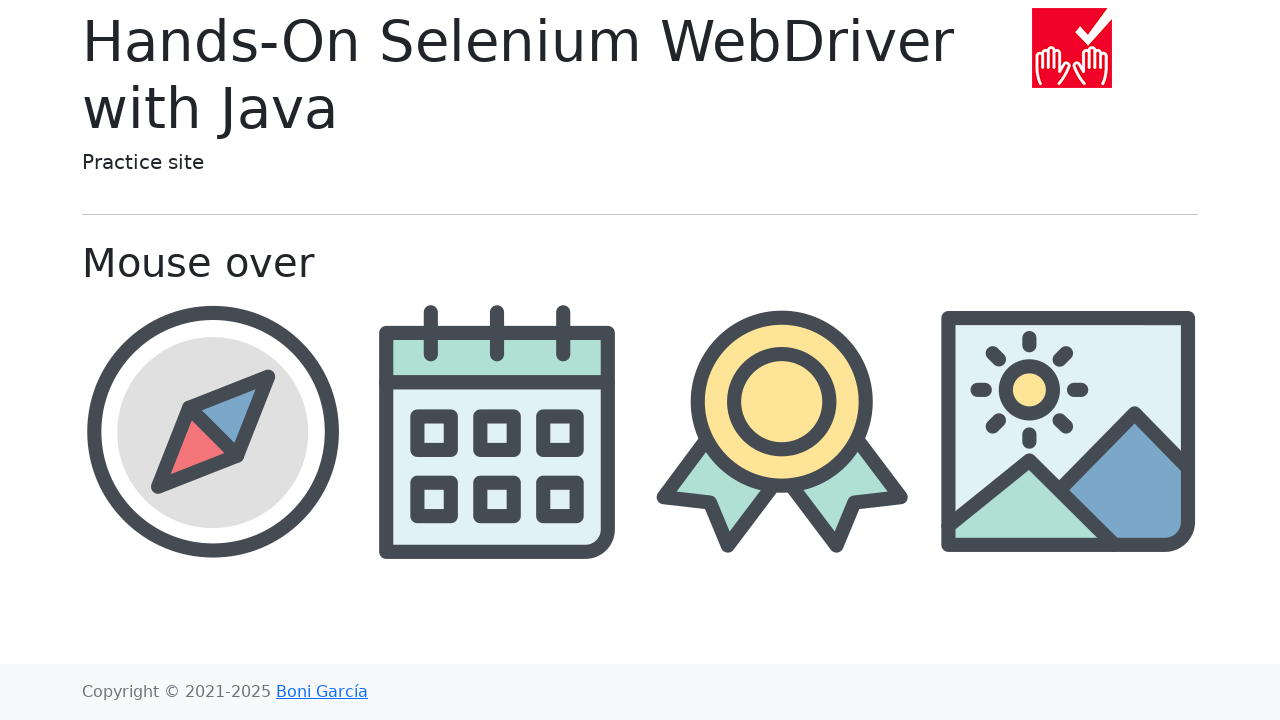

Hovered over compass image at (212, 431) on img[src='img/compass.png']
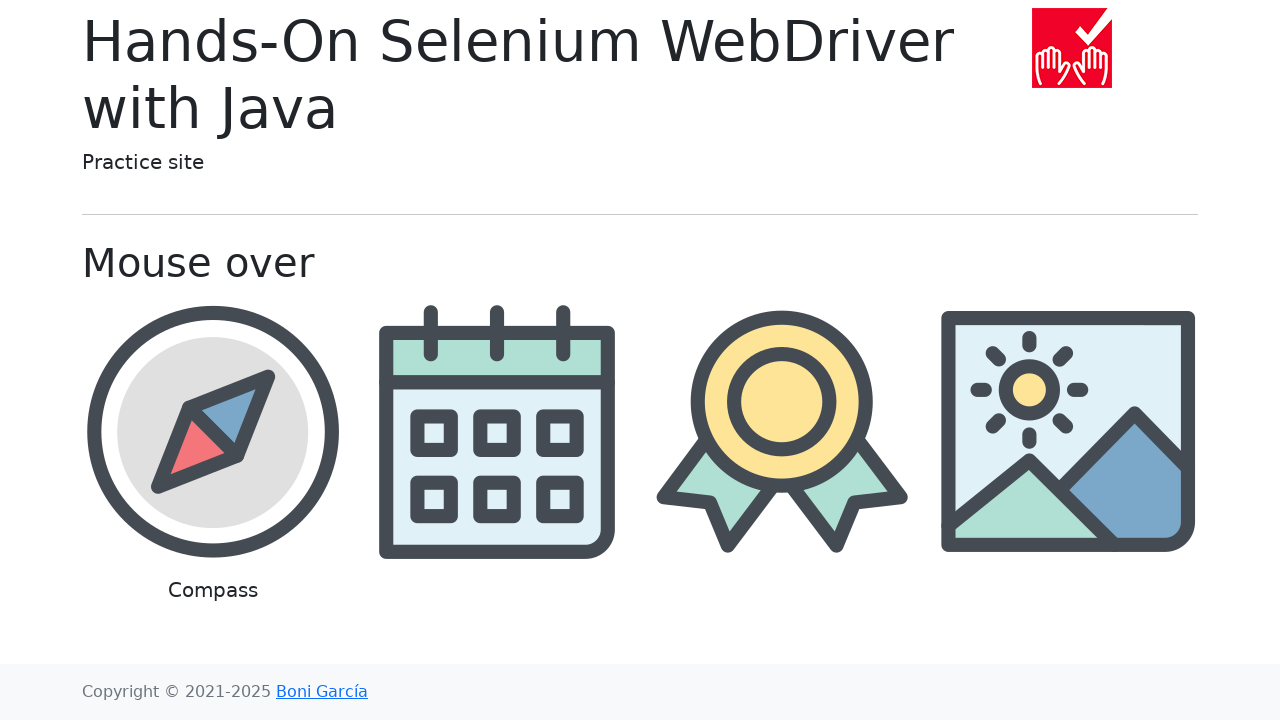

Waited 1 second after hovering compass
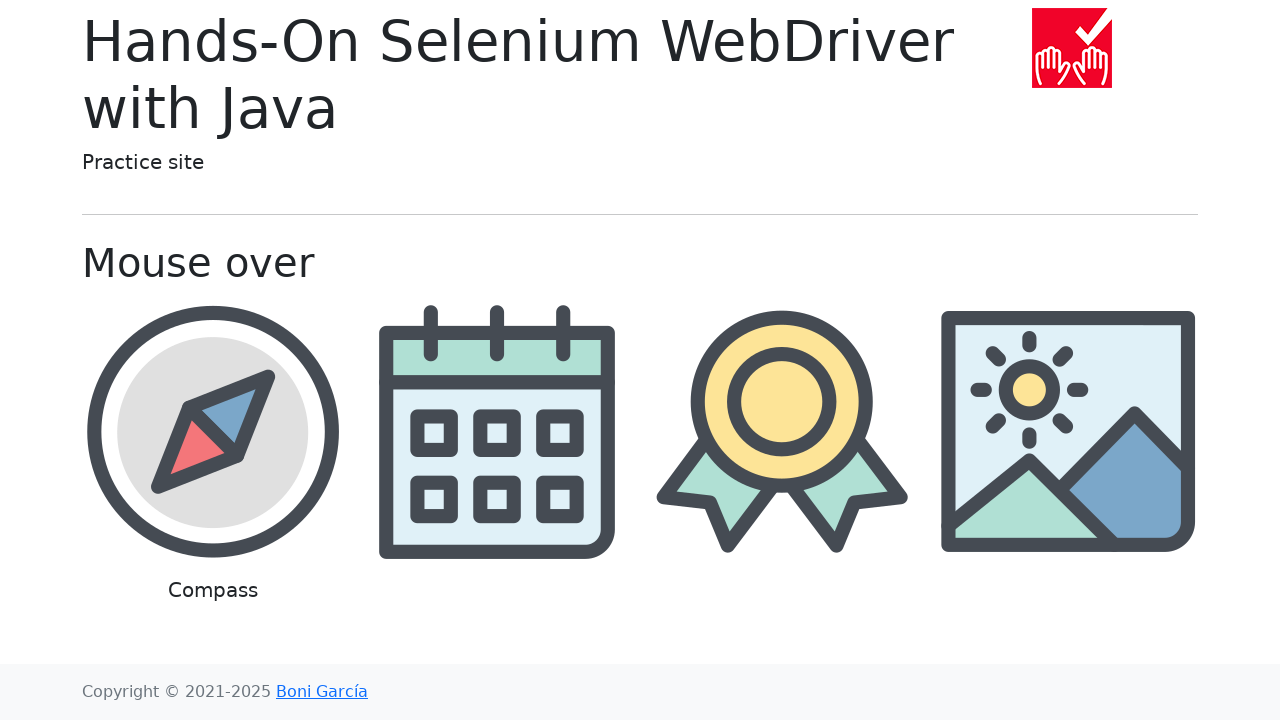

Hovered over calendar image at (498, 431) on img[src='img/calendar.png']
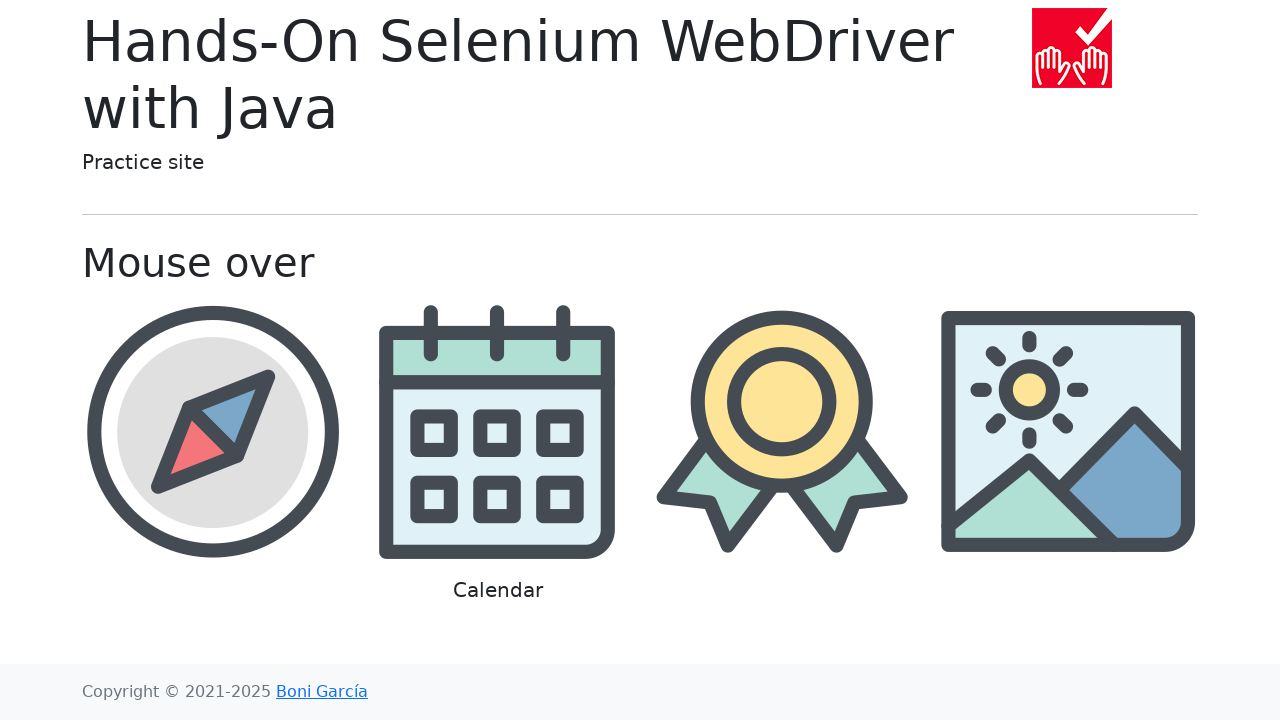

Waited 1 second after hovering calendar
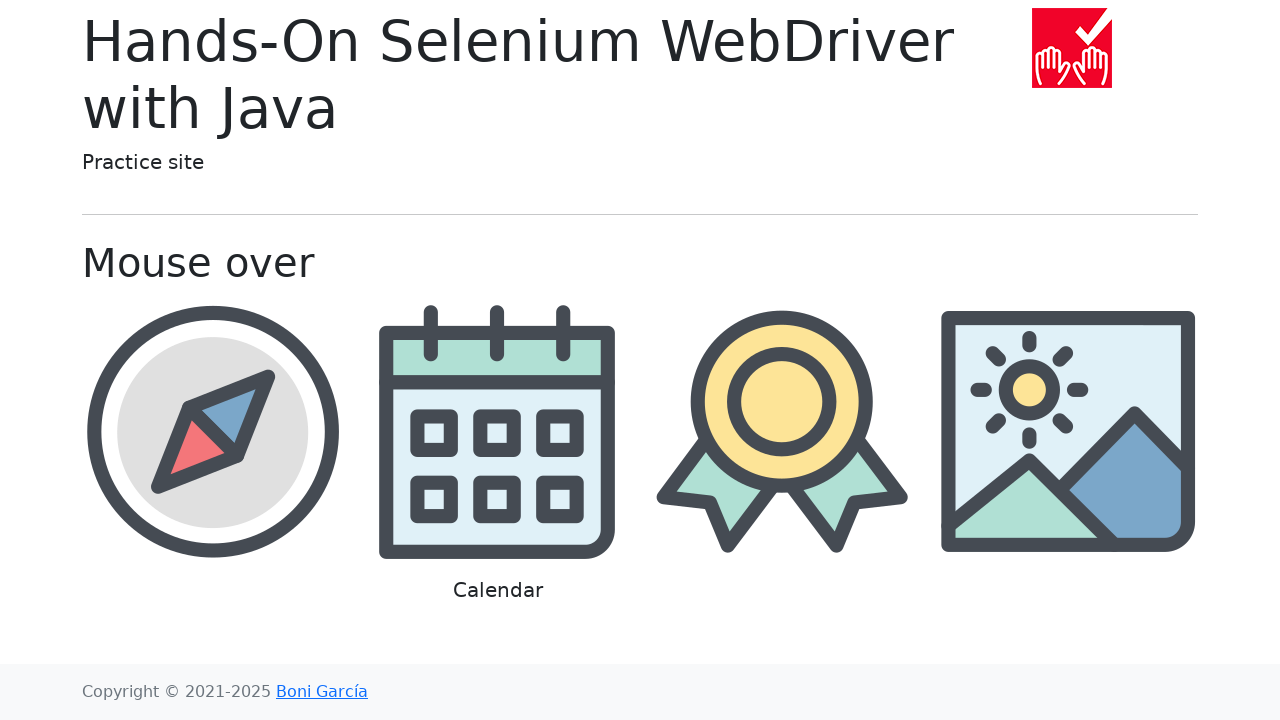

Hovered over award image at (782, 431) on img[src='img/award.png']
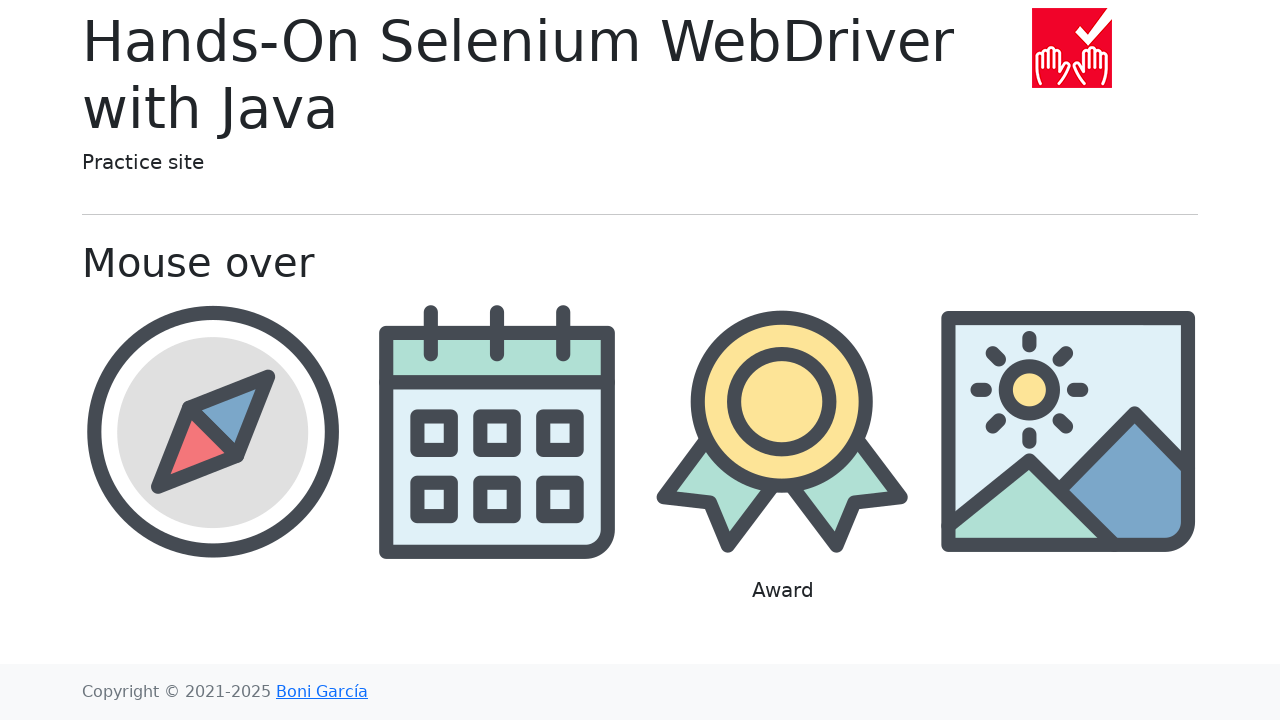

Waited 1 second after hovering award
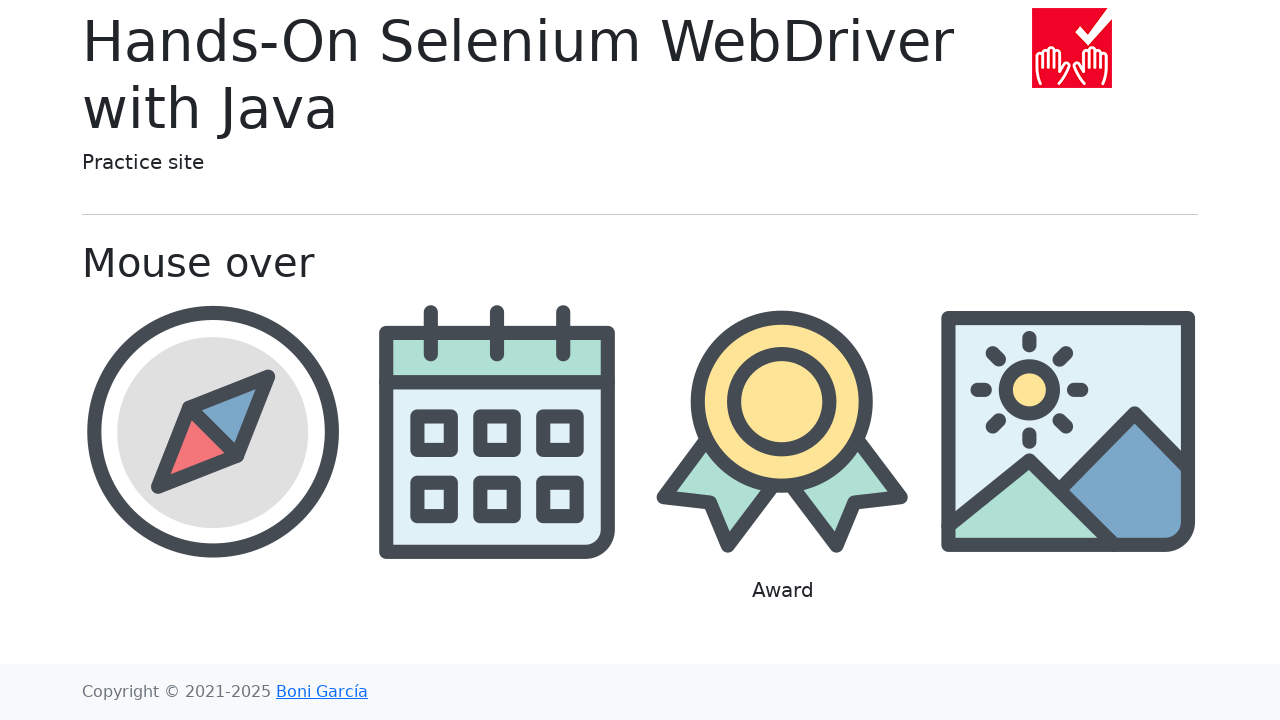

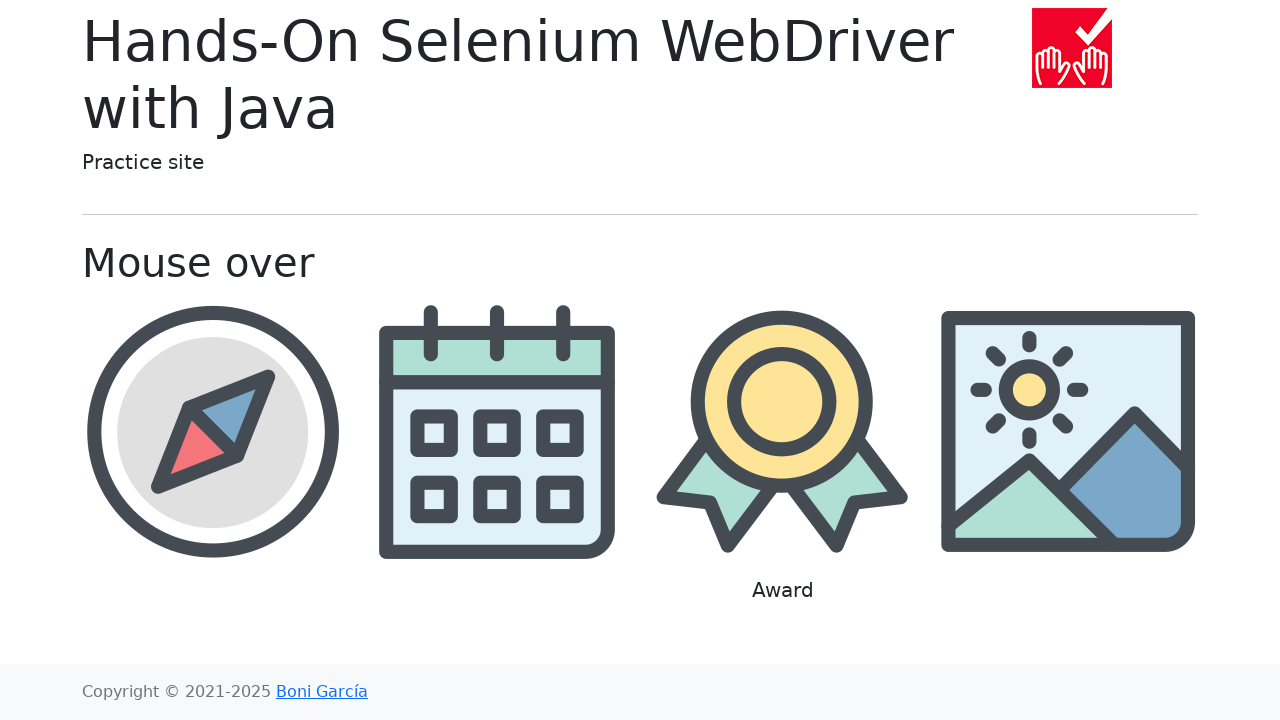